Tests drag and drop functionality on jQuery UI demo page by dragging an element from source to destination within an iframe

Starting URL: https://jqueryui.com/droppable/

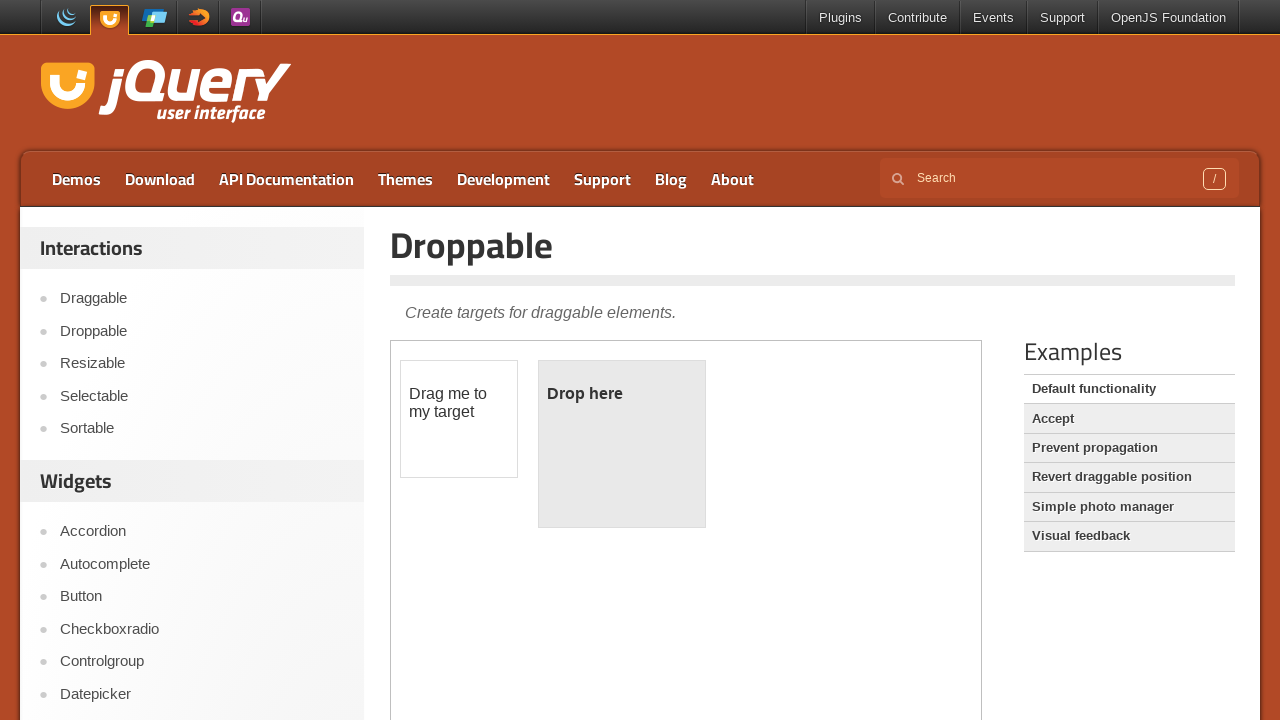

Located demo iframe containing drag and drop elements
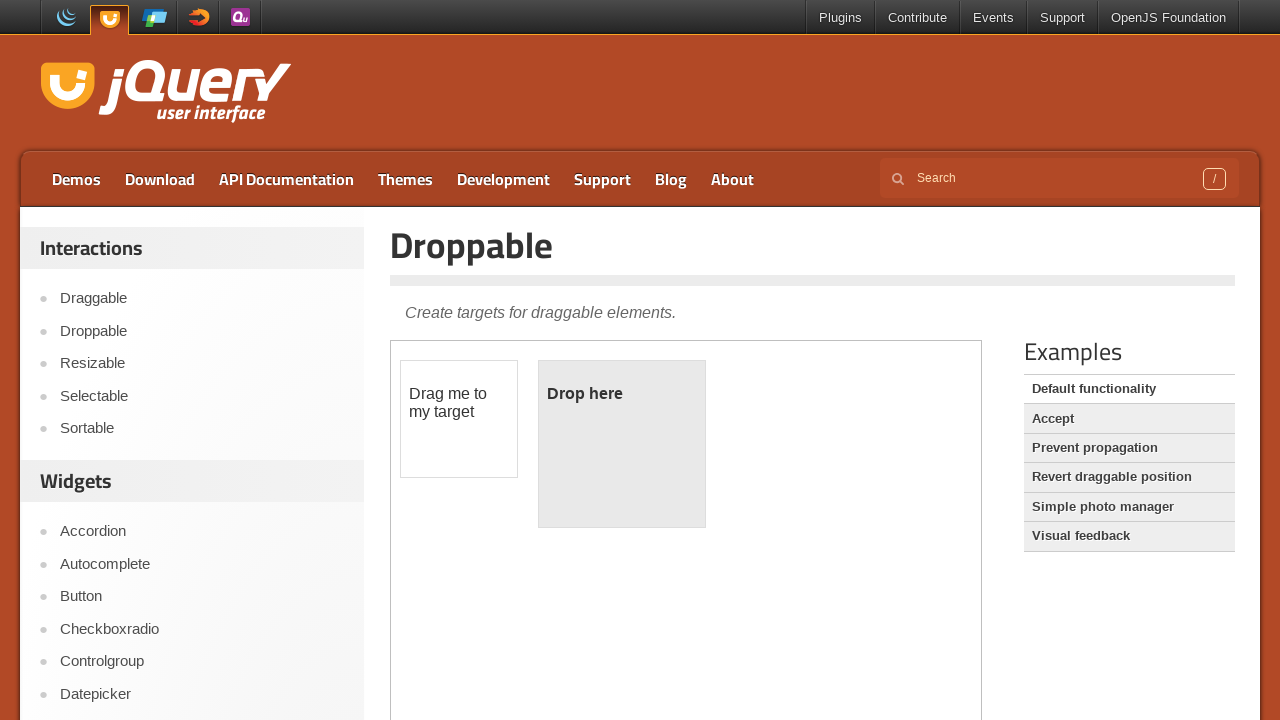

Located draggable source element in iframe
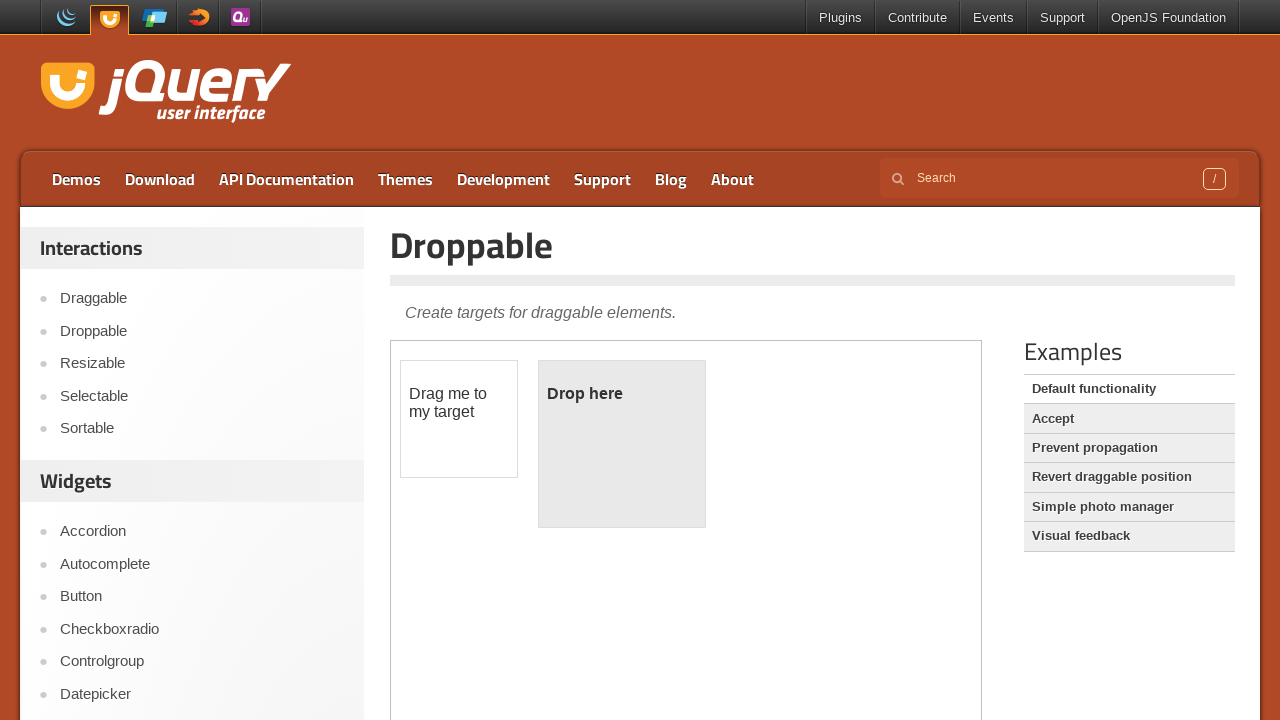

Located droppable destination element in iframe
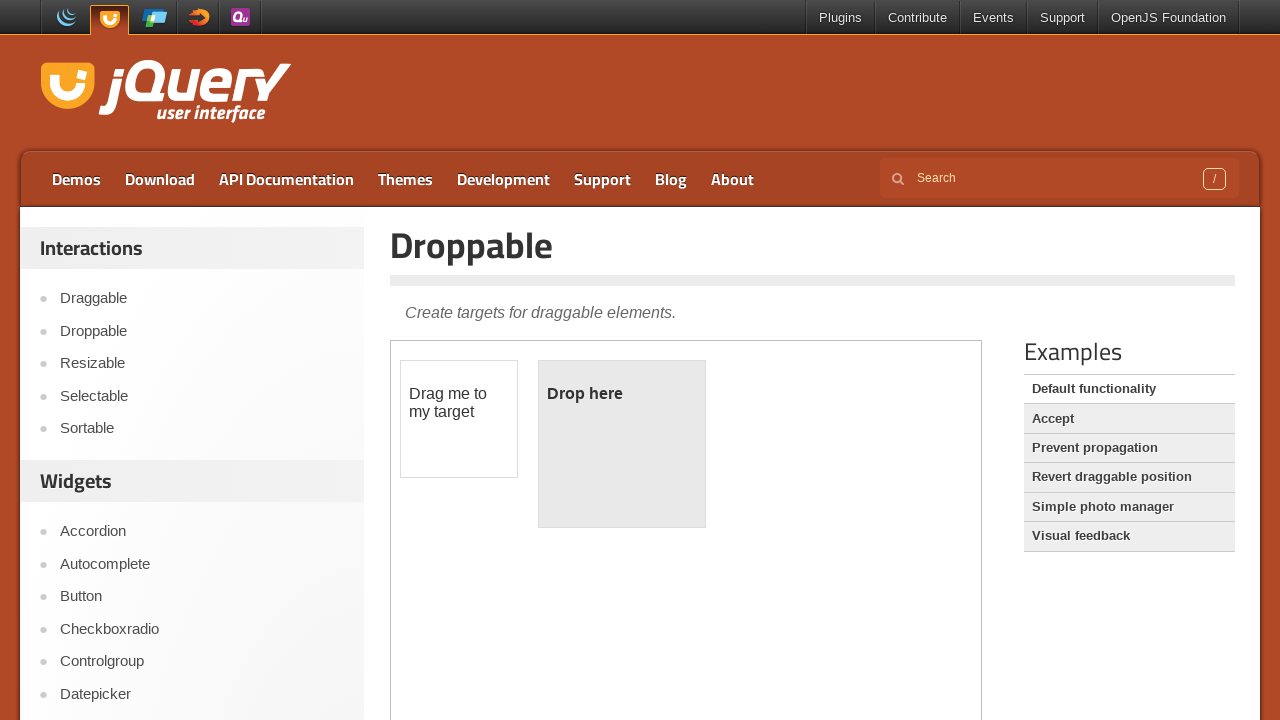

Dragged element from source to destination in iframe at (622, 444)
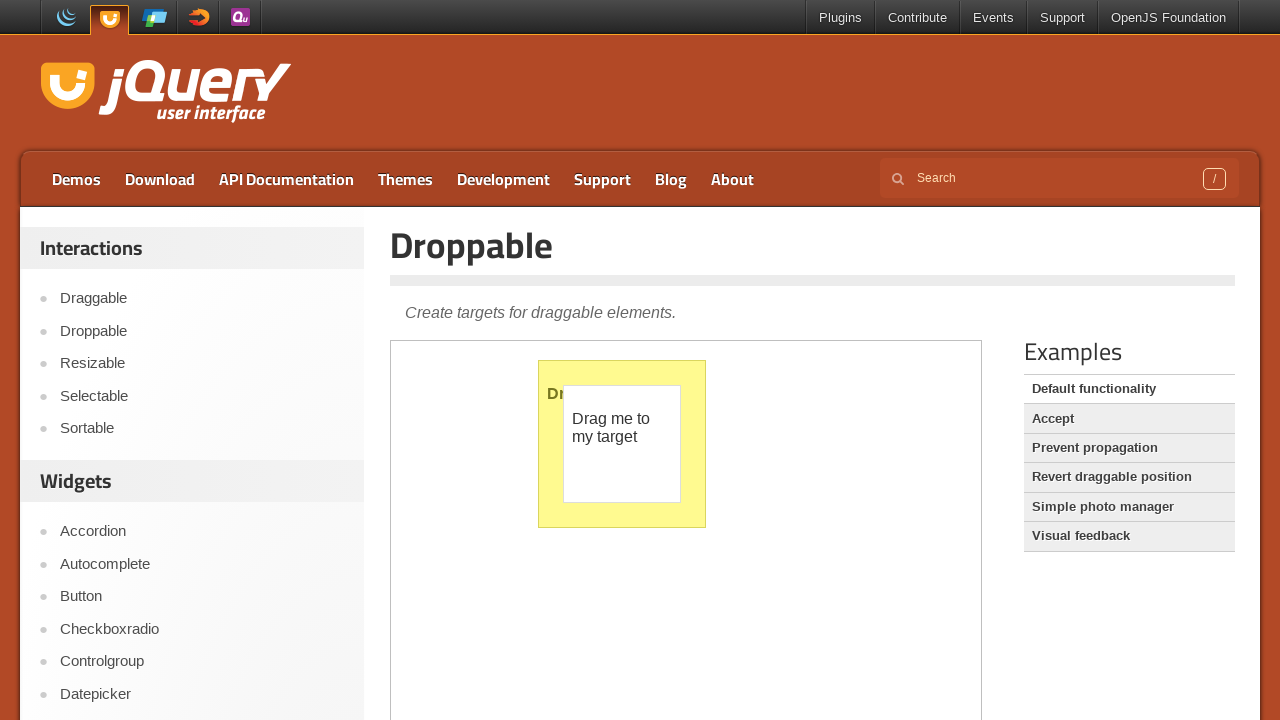

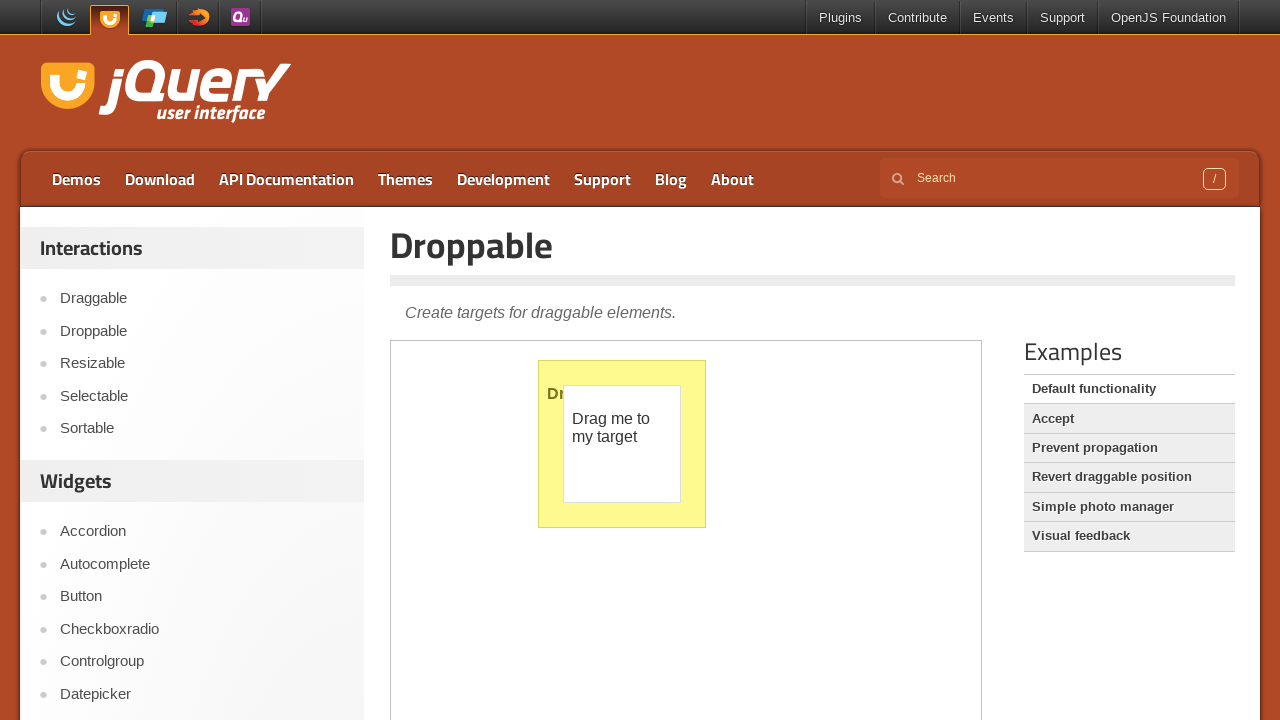